Navigates to a music page and verifies that the popular artists list is displayed and contains items

Starting URL: https://workey.codeit.kr/music

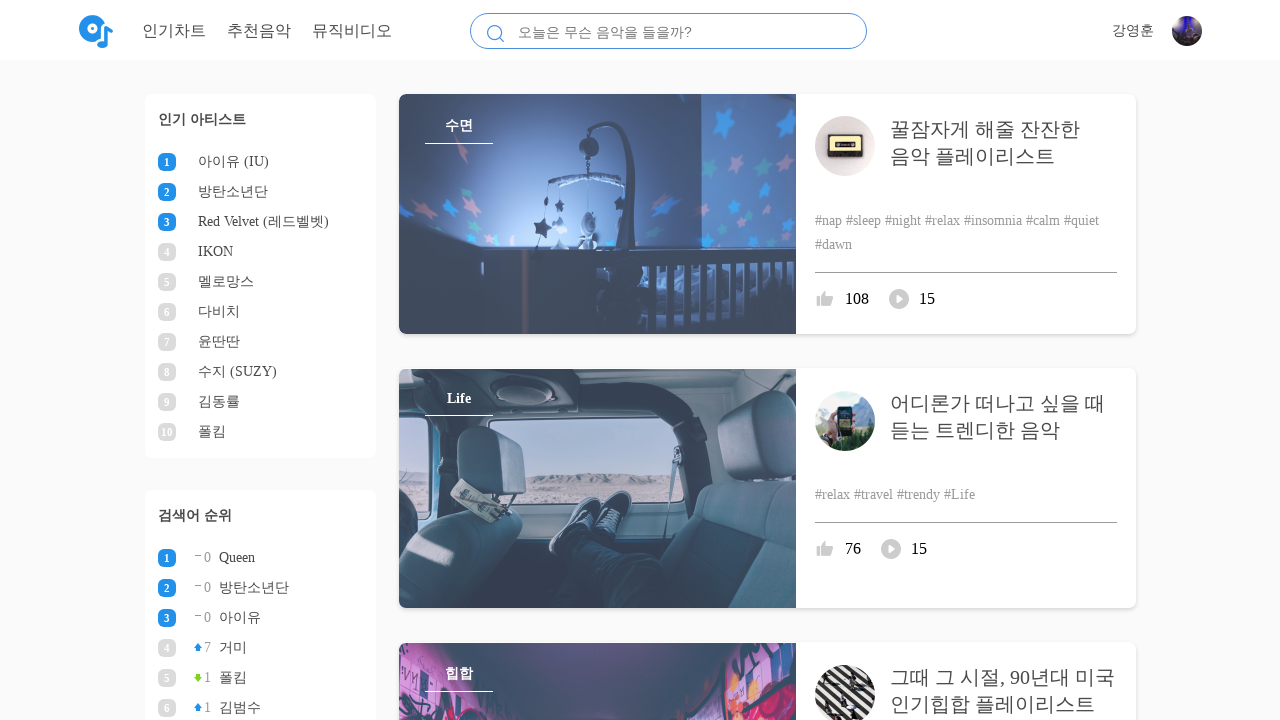

Navigated to music page at https://workey.codeit.kr/music
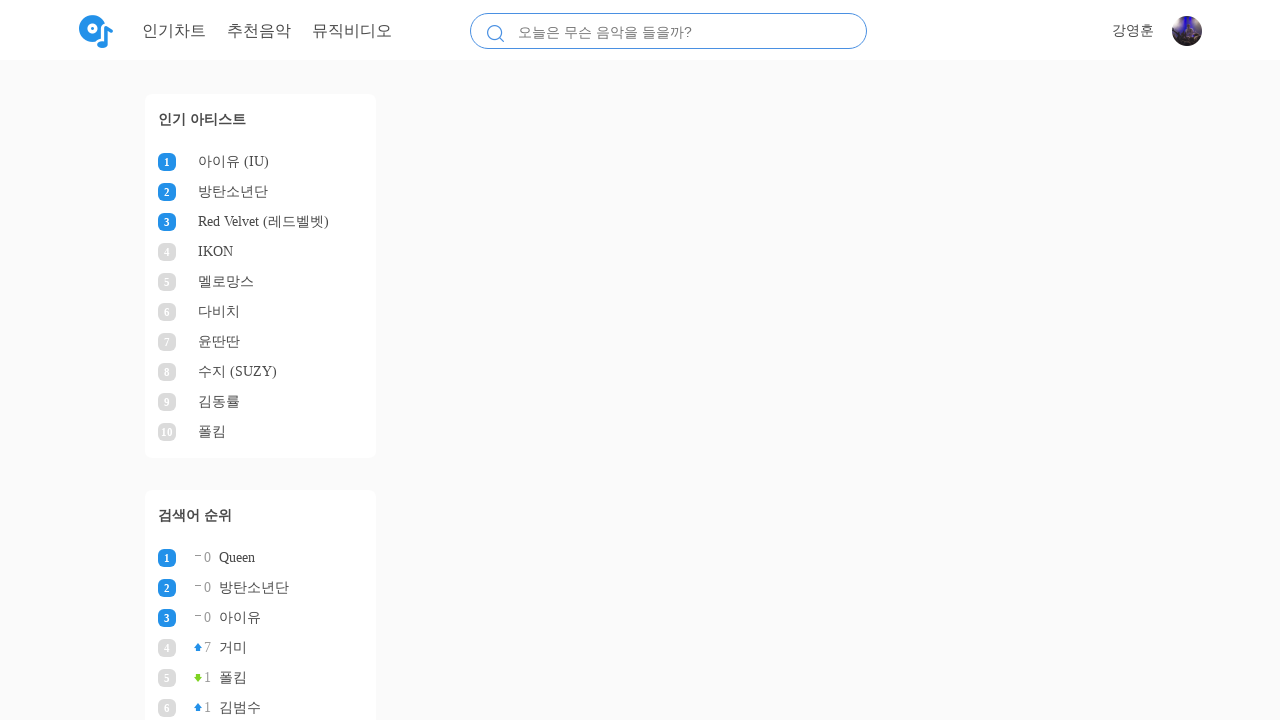

Popular artists list selector loaded
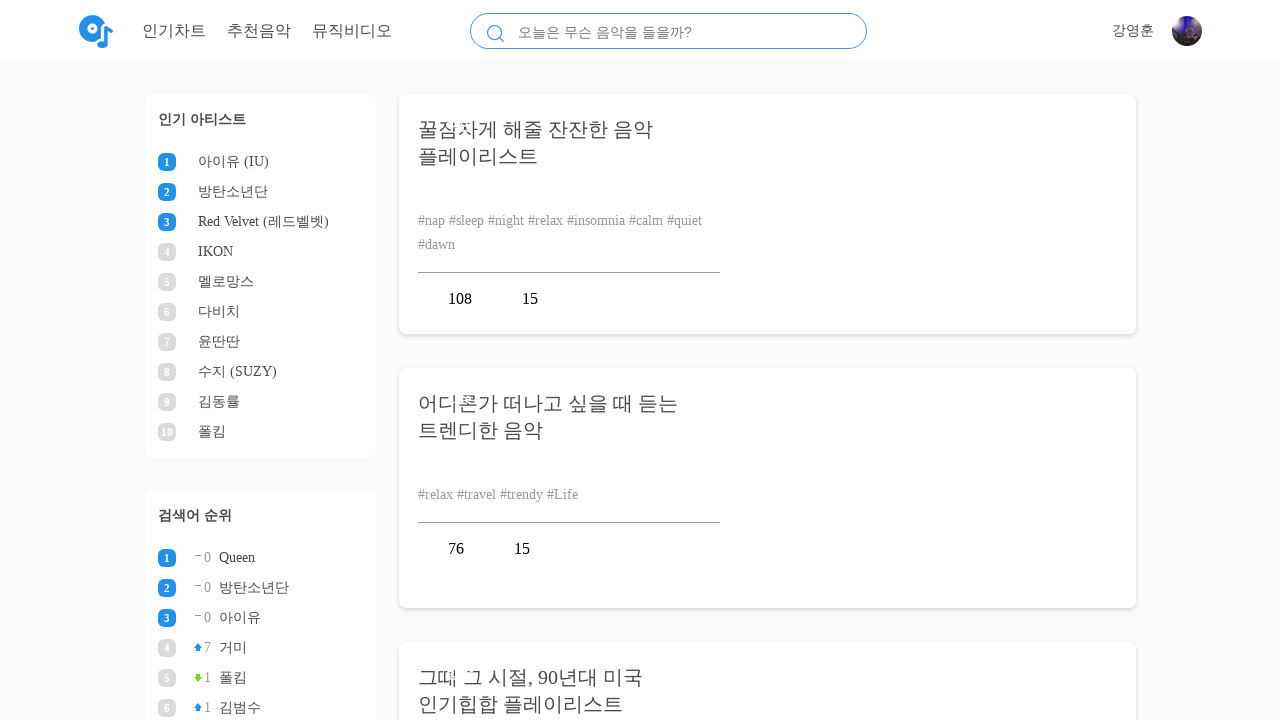

First popular artist item is visible
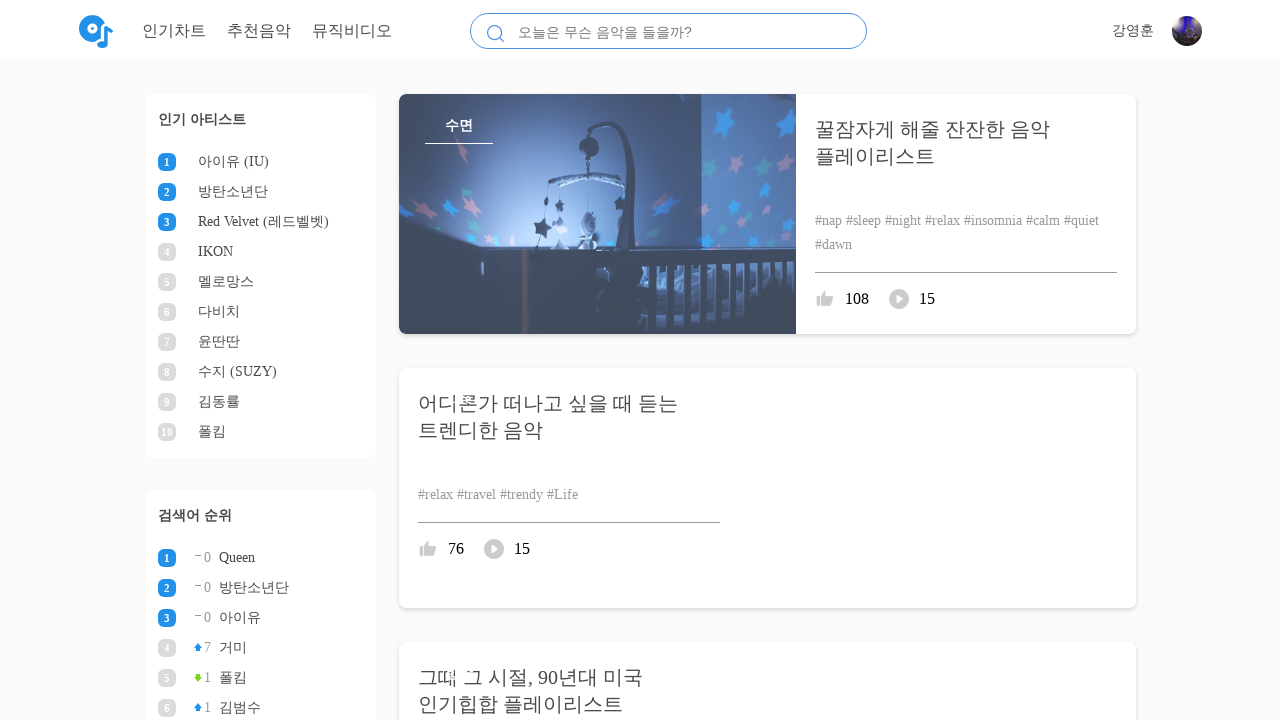

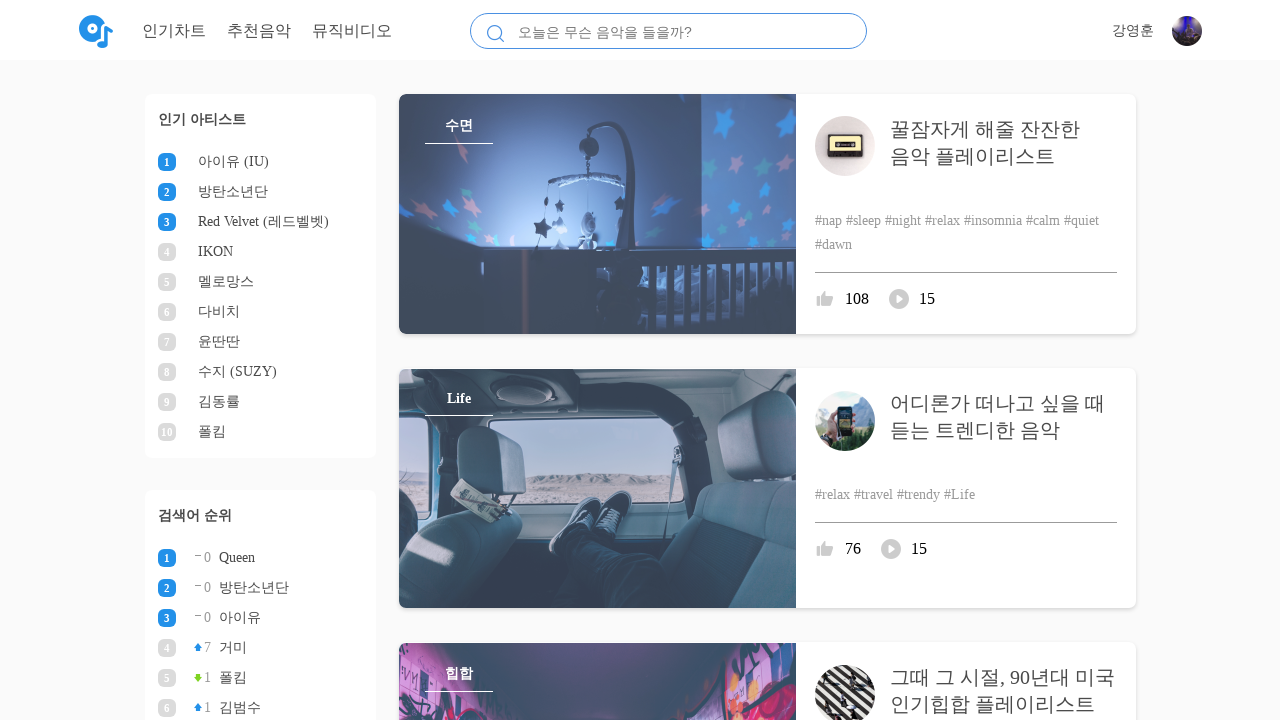